Tests checkbox functionality on a practice form by selecting a checkbox element and verifying it becomes selected

Starting URL: https://proleed.academy/exercises/selenium/automation-practice-form-with-radio-button-check-boxes-and-drop-down.php

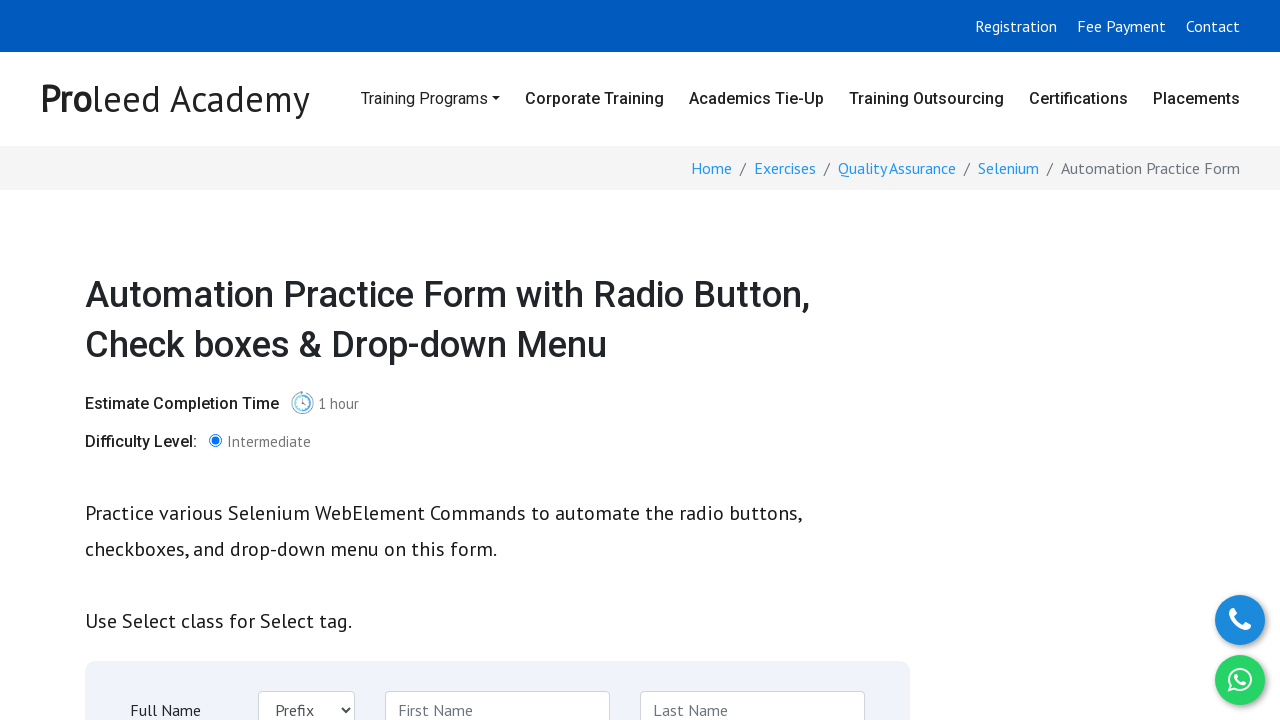

Waited for checkbox element to become visible
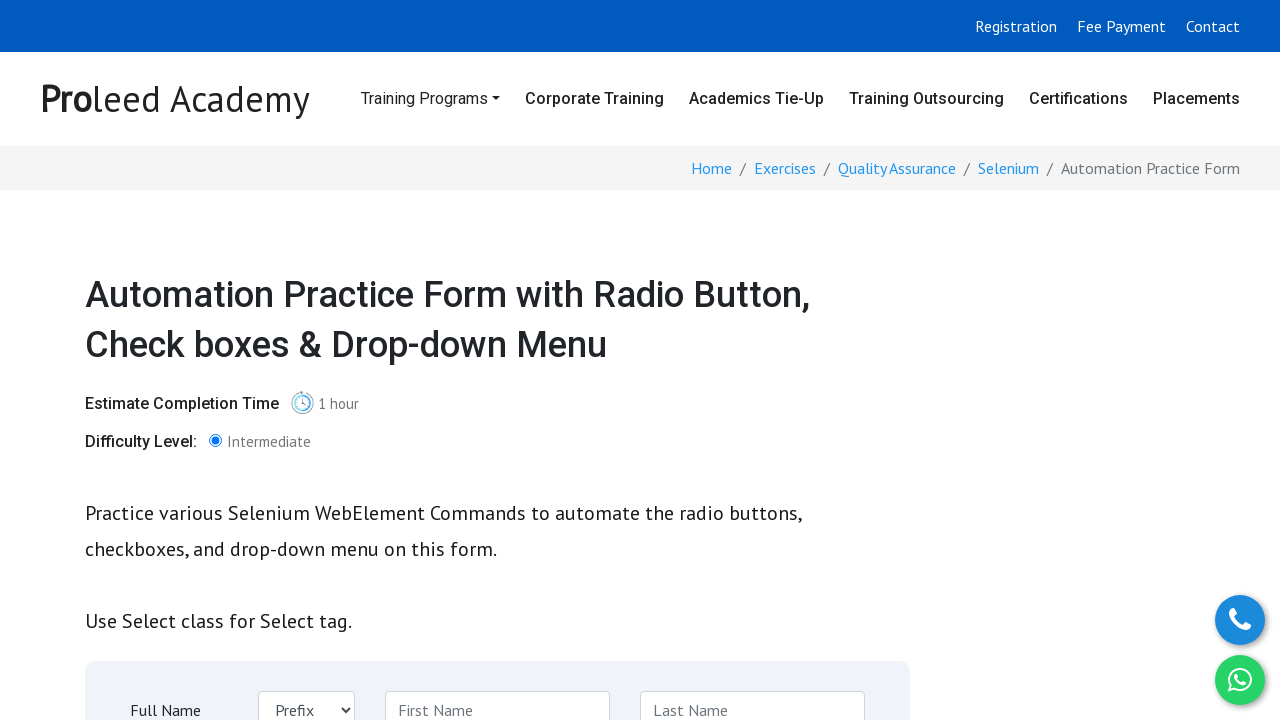

Clicked the checkbox element at (358, 266) on #studentid
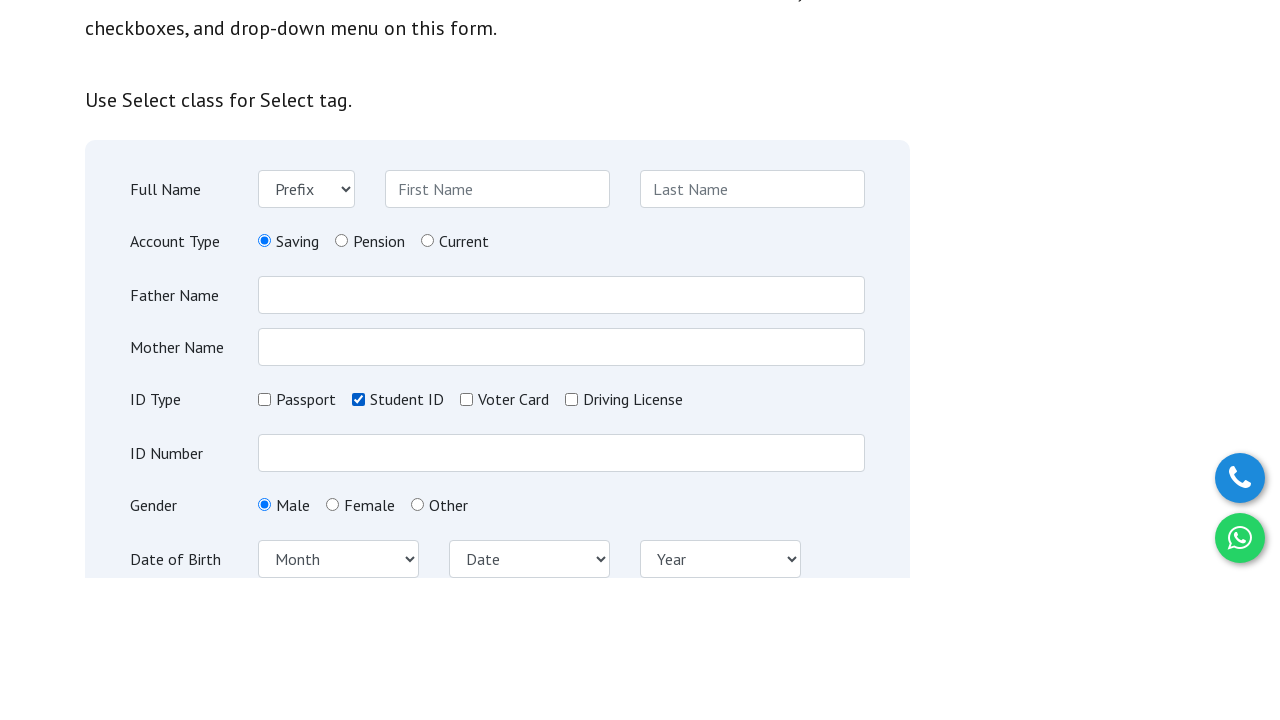

Verified checkbox is selected
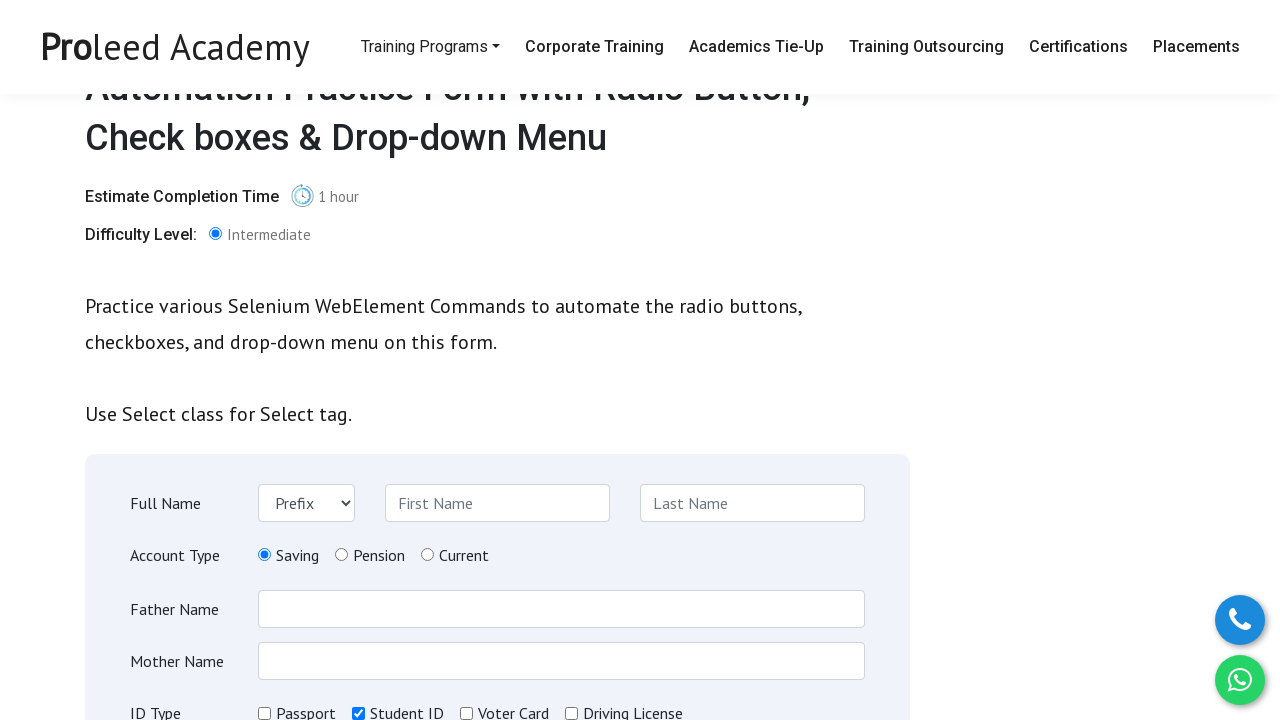

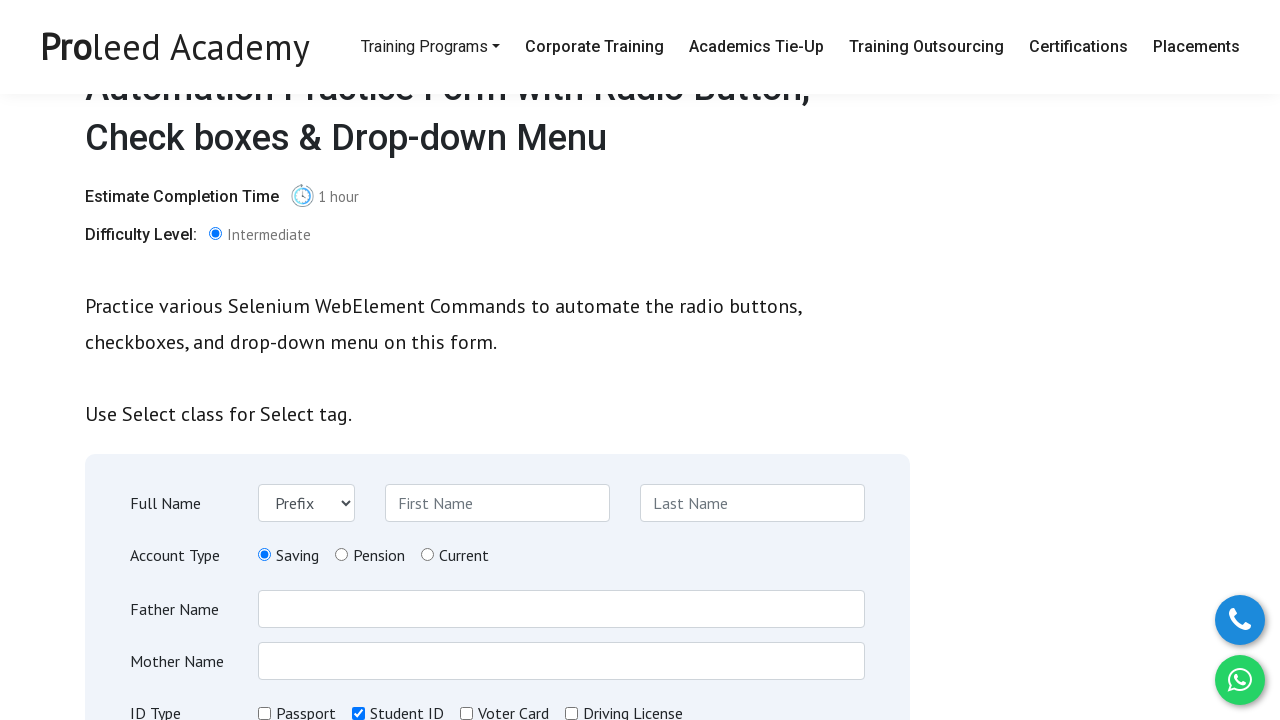